Simple navigation test that loads the Rahul Shetty Academy homepage

Starting URL: http://rahulshettyacademy.com/

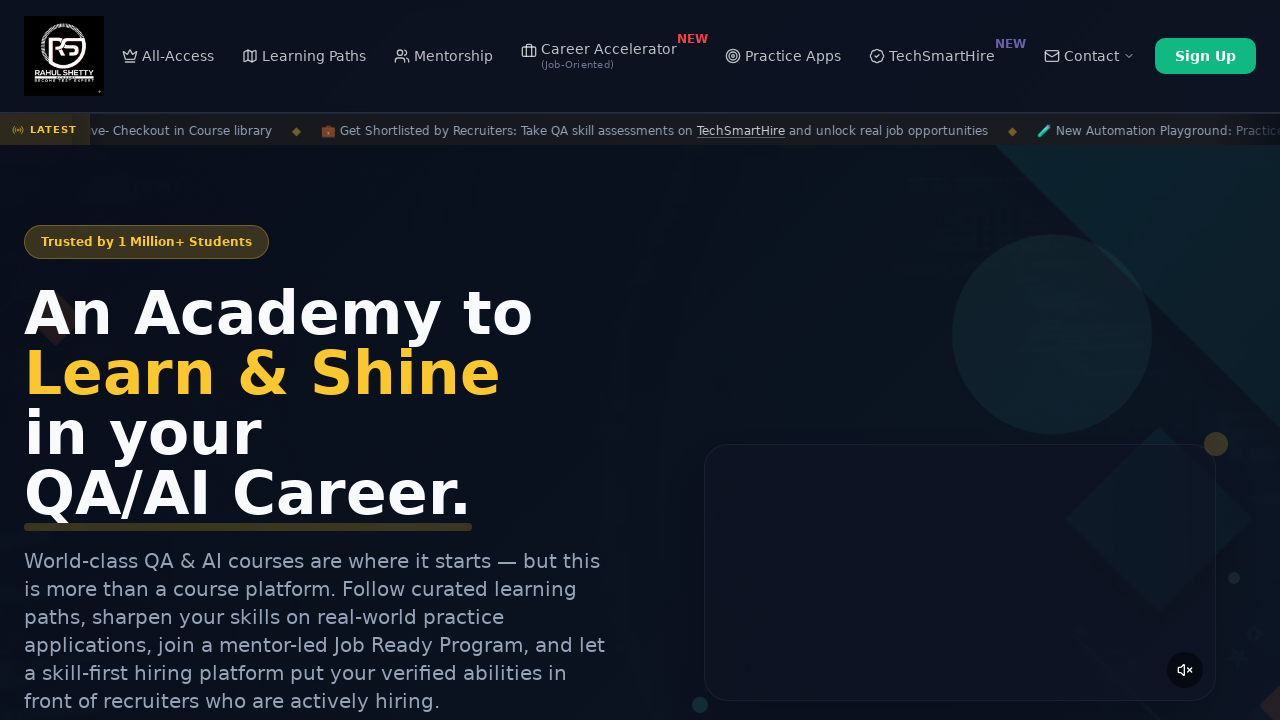

Rahul Shetty Academy homepage loaded - DOM content ready
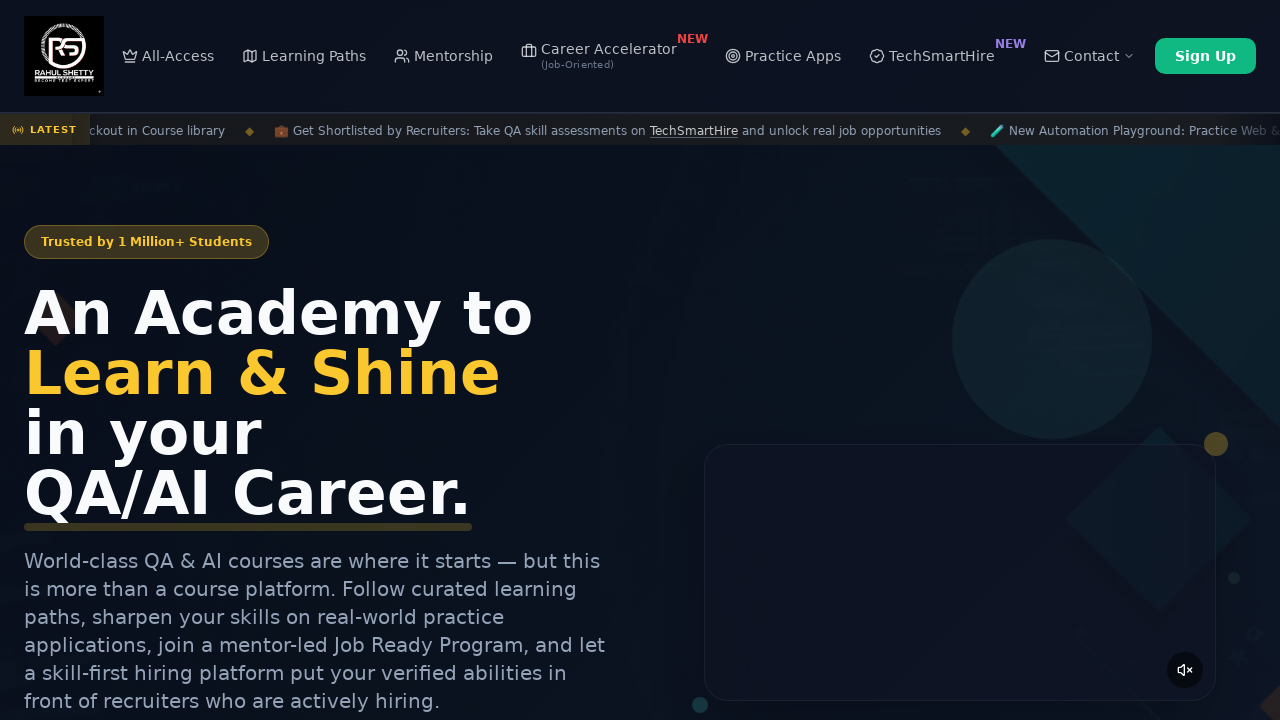

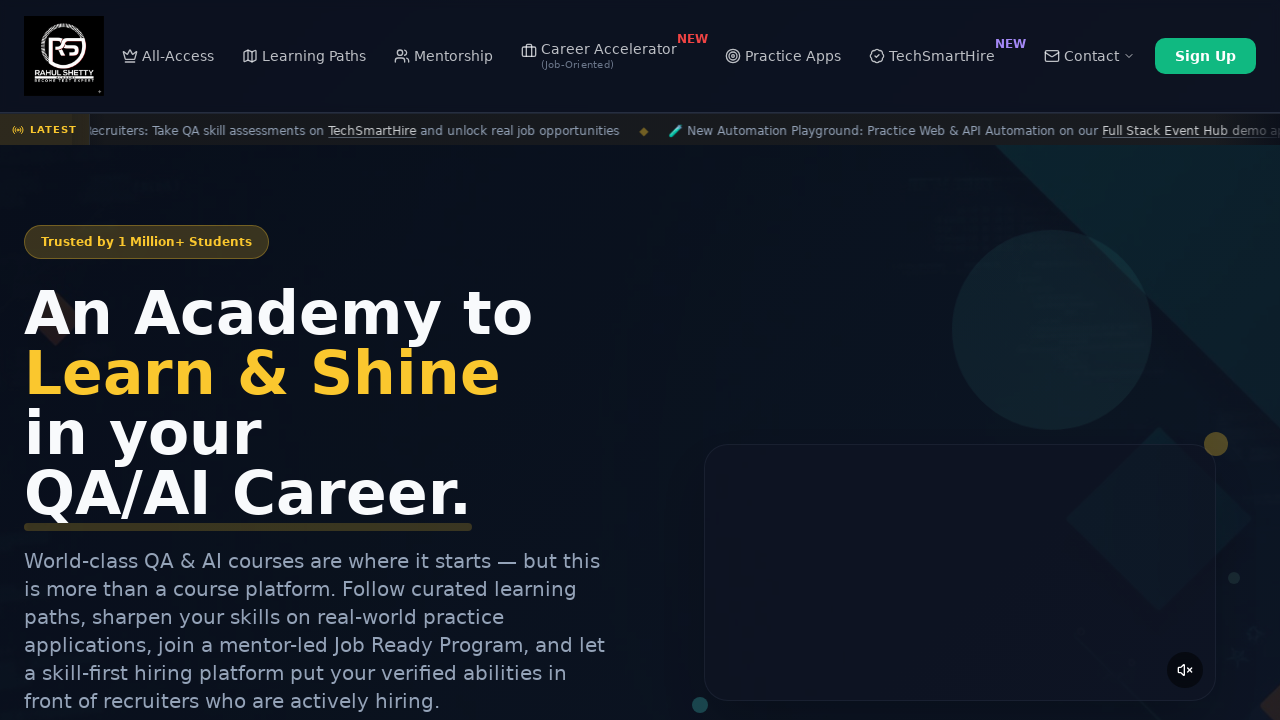